Tests that clicking the adder button does not immediately make a new element available, expecting the element to not be found

Starting URL: https://www.selenium.dev/selenium/web/dynamic.html

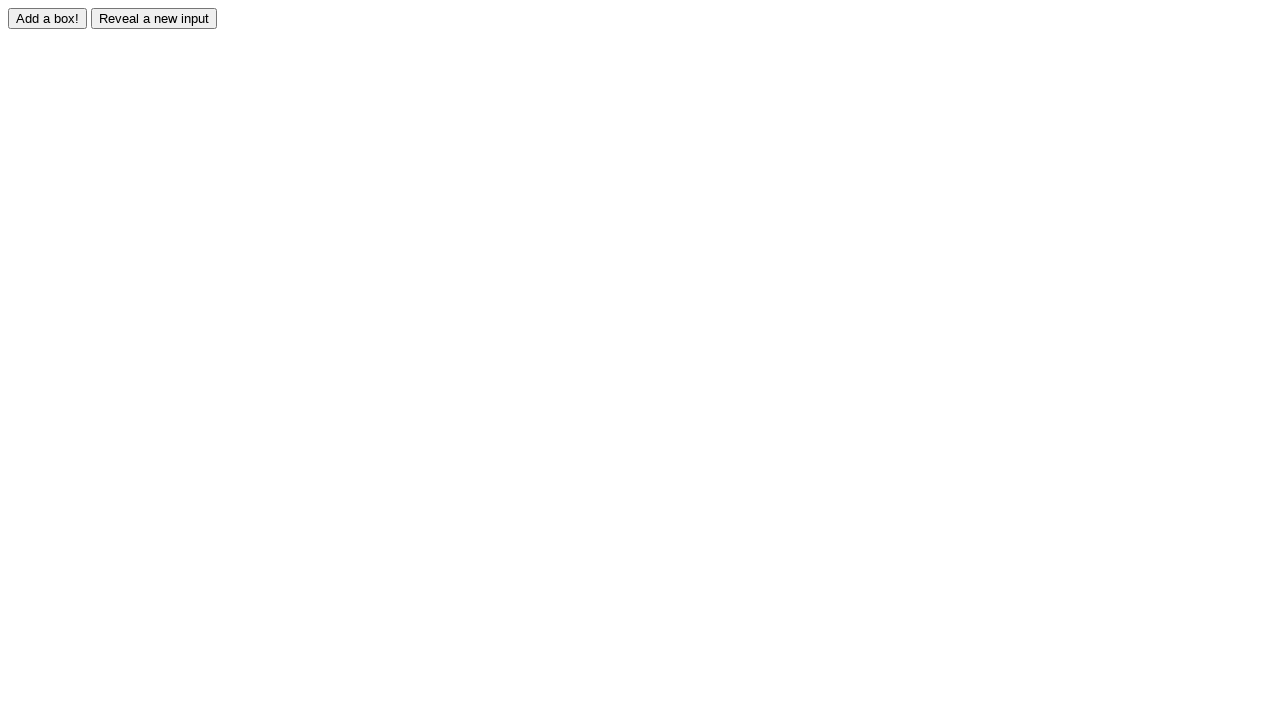

Navigated to dynamic.html test page
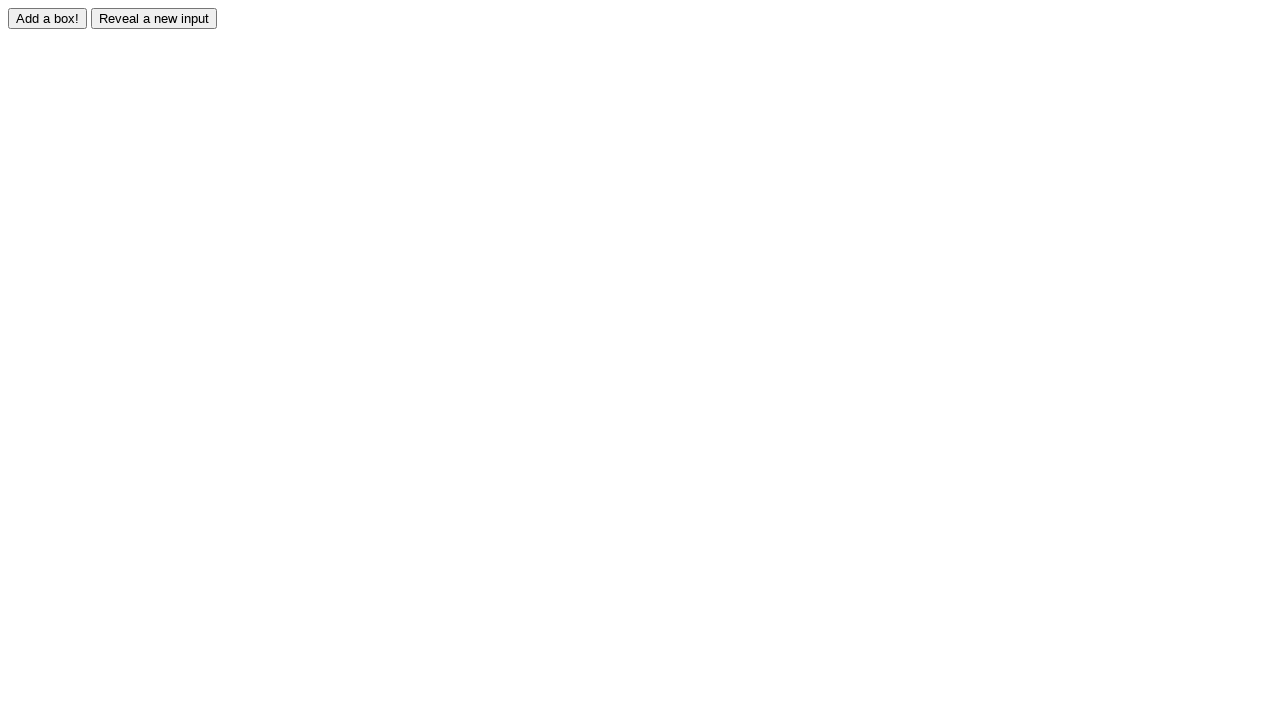

Clicked the adder button at (48, 18) on #adder
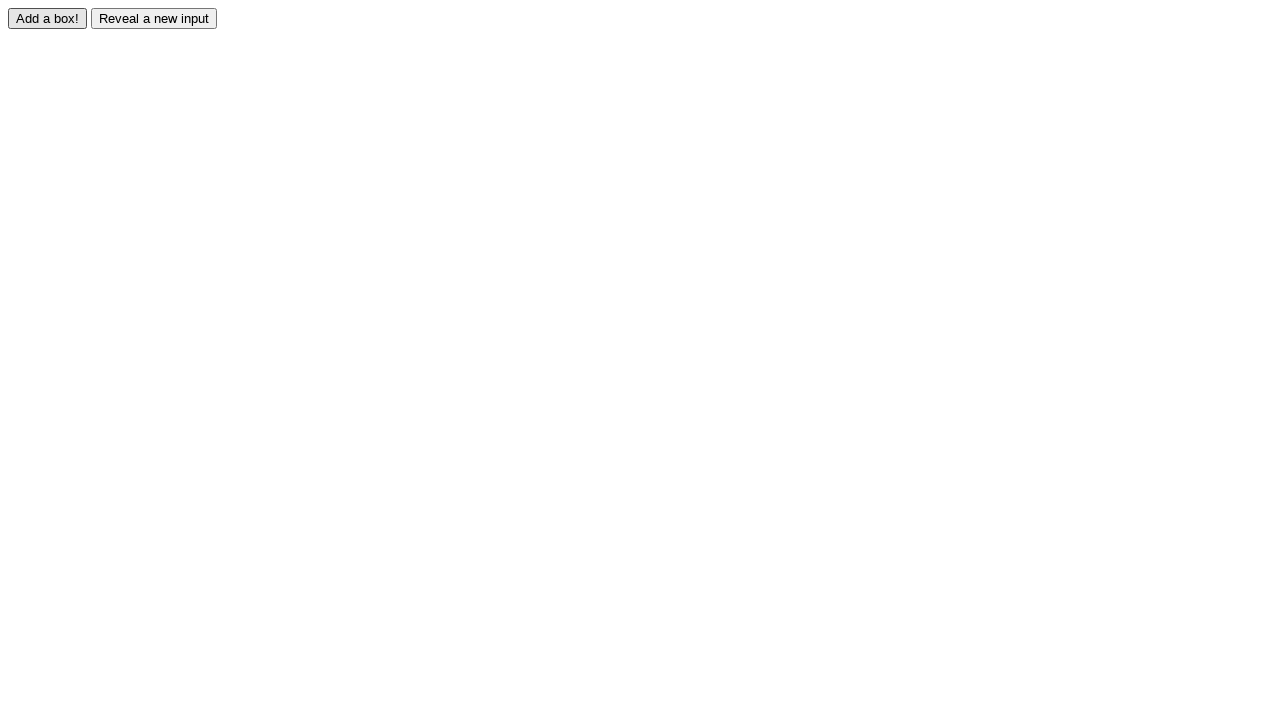

Verified that box element is not immediately available after clicking adder button
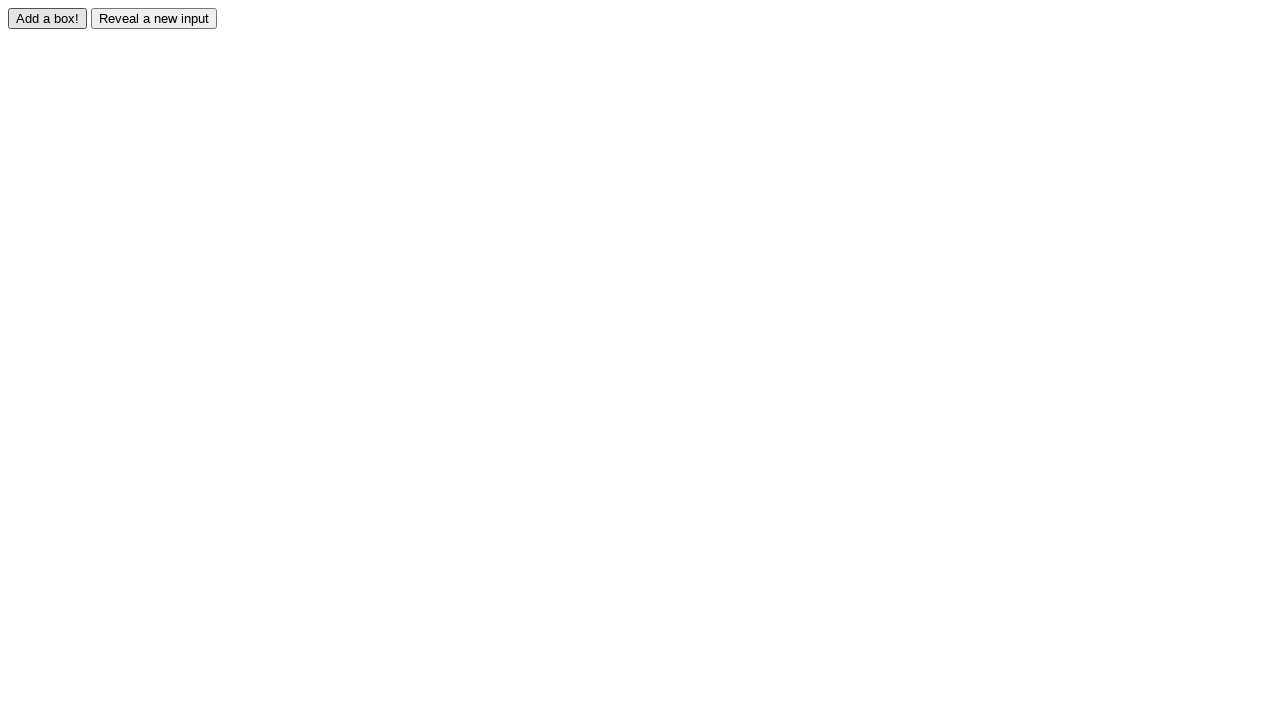

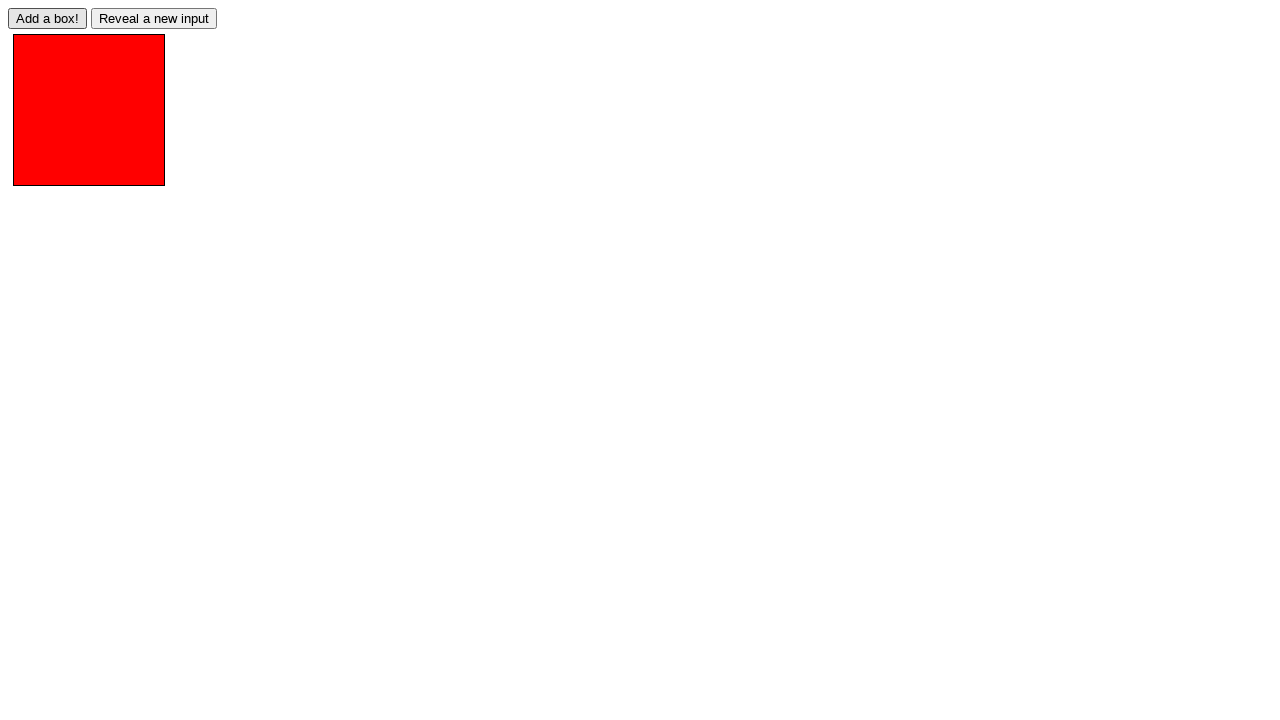